Tests scrolling functionality by navigating to selenium.dev and scrolling down to the "News" section heading on the page.

Starting URL: https://www.selenium.dev

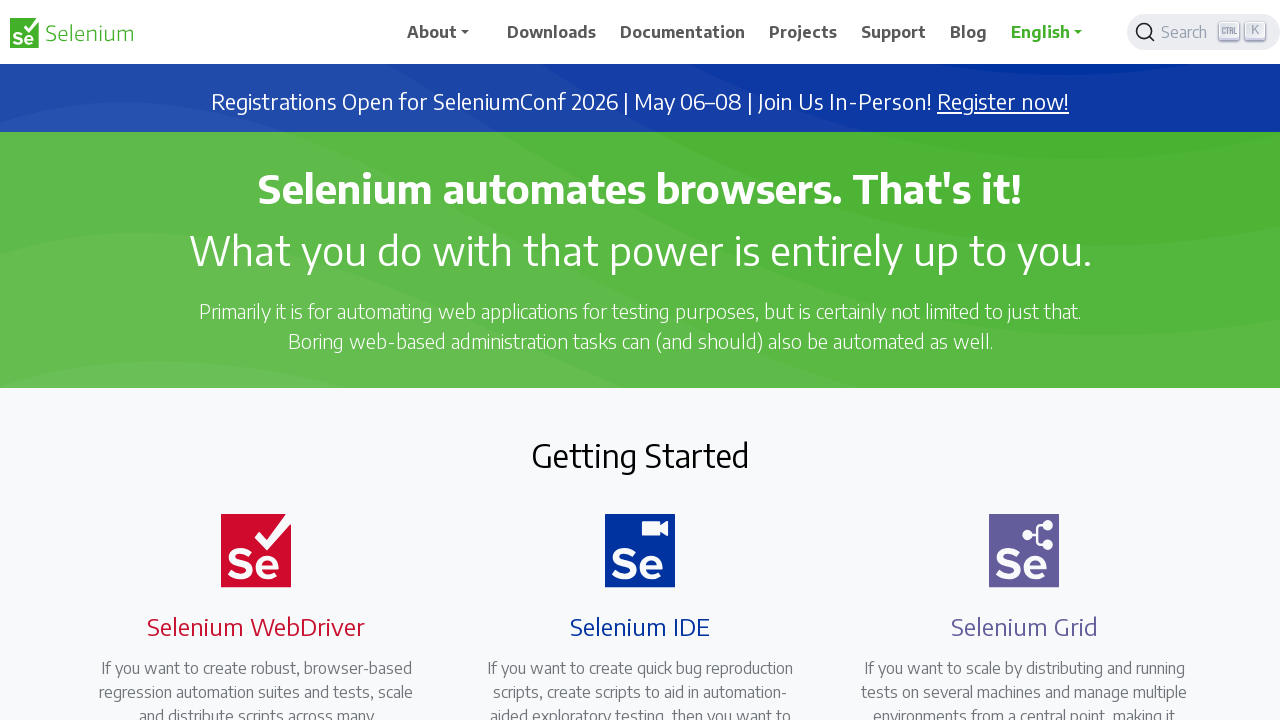

Waited for page to reach domcontentloaded state
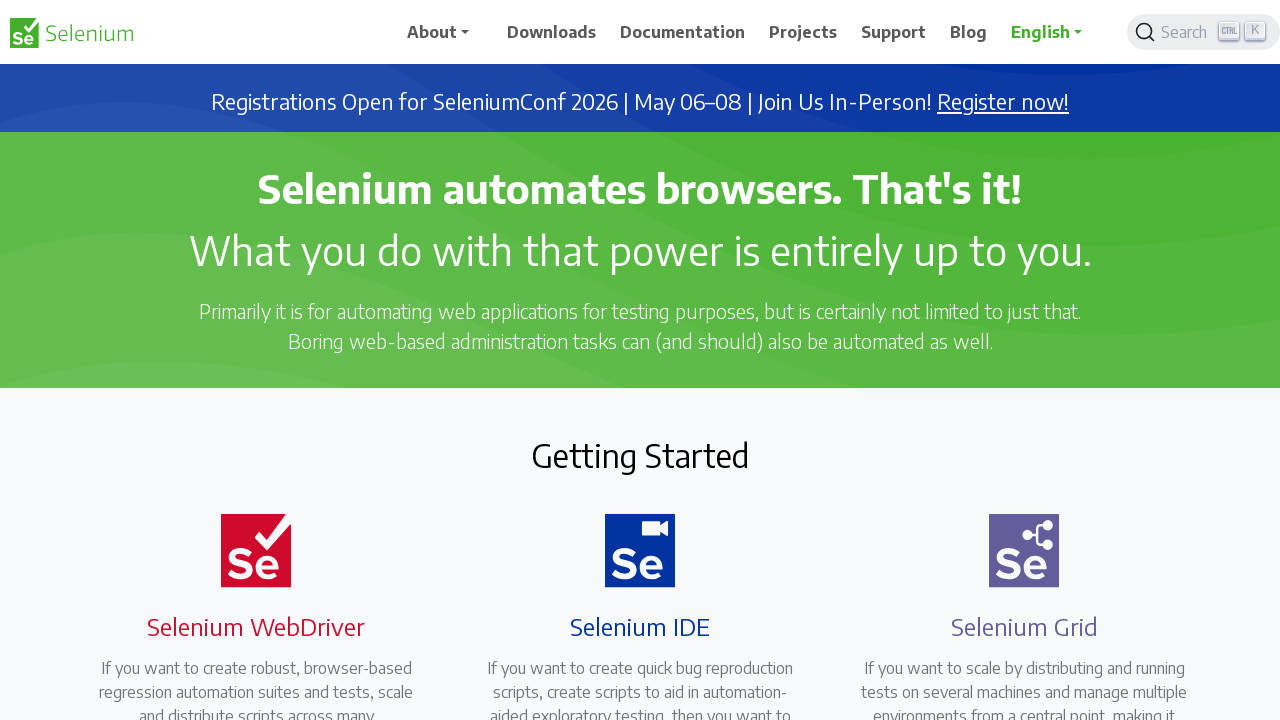

Located the News section heading element
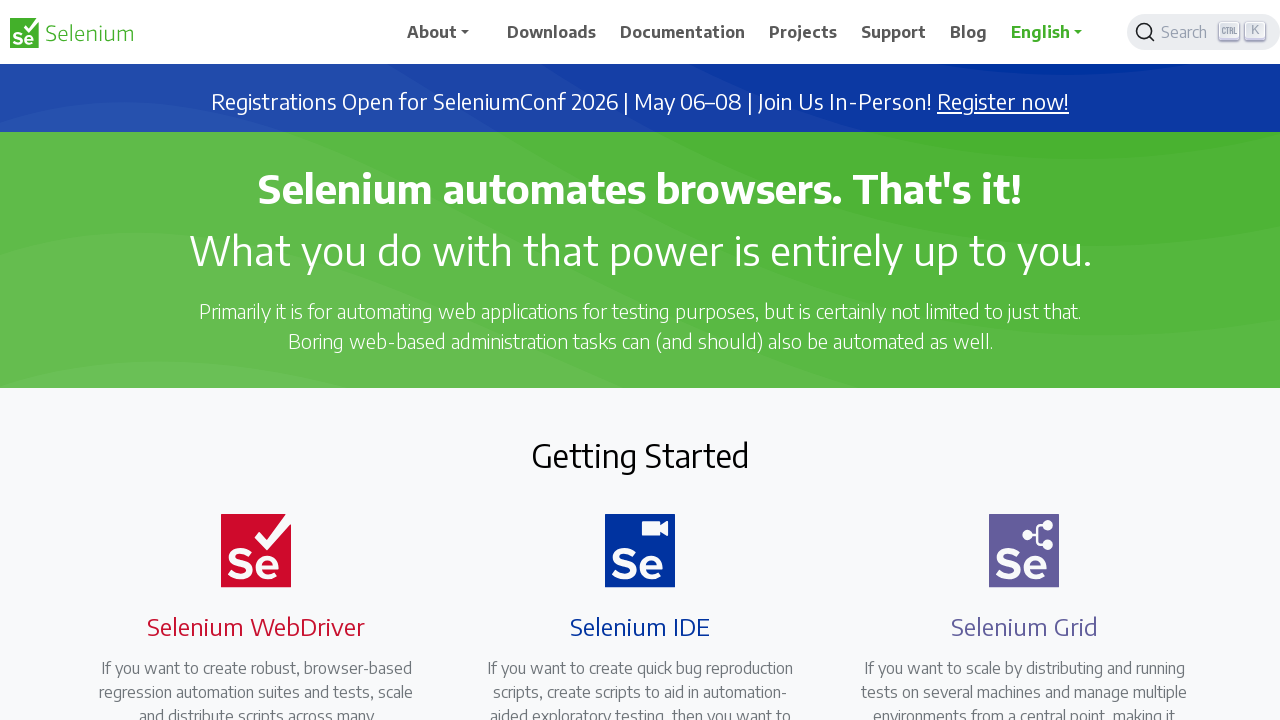

Scrolled the News section heading into view
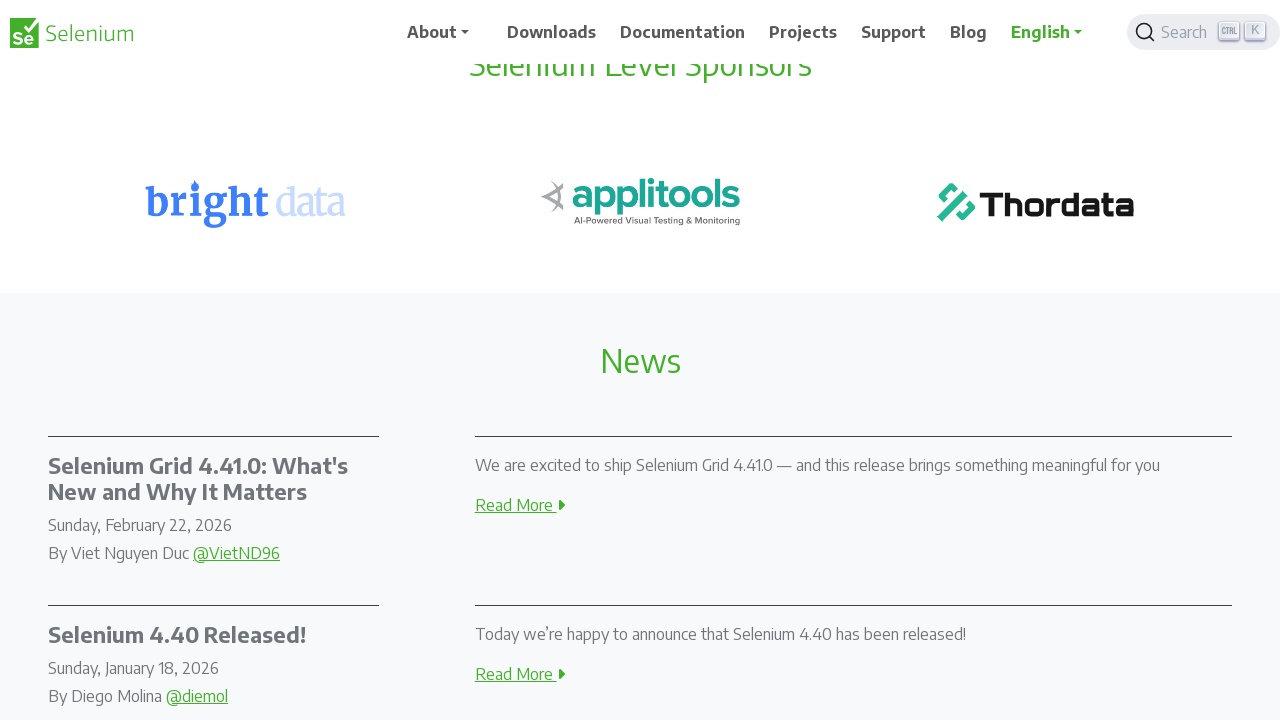

Waited 1 second to verify scroll completion
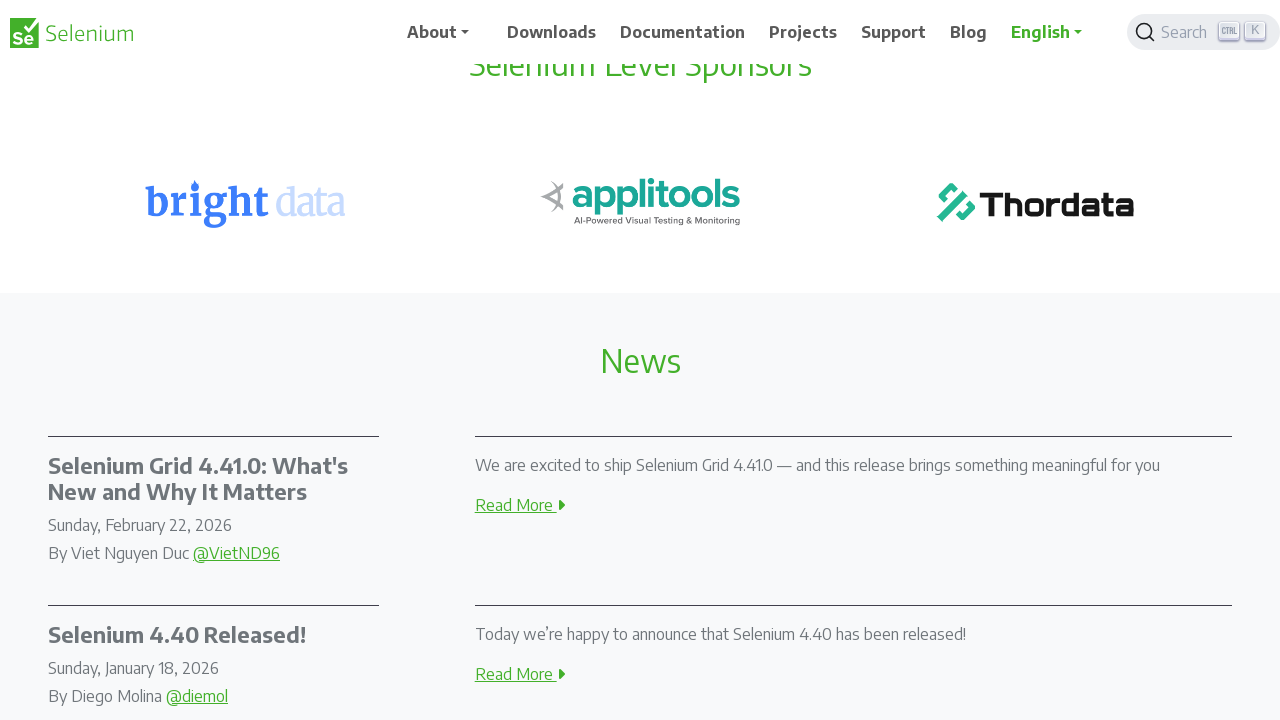

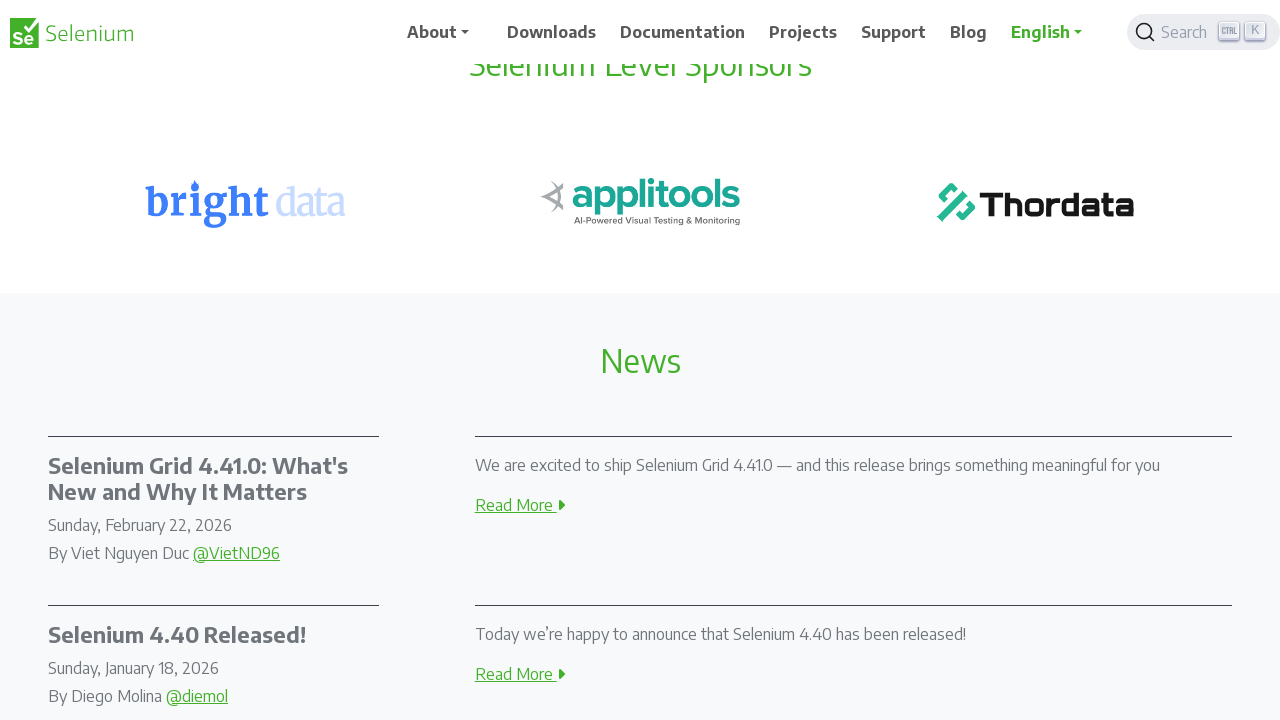